Tests a calculator application by entering two numbers and clicking the calculate button, then verifying the result appears in the results table

Starting URL: http://juliemr.github.io/protractor-demo/

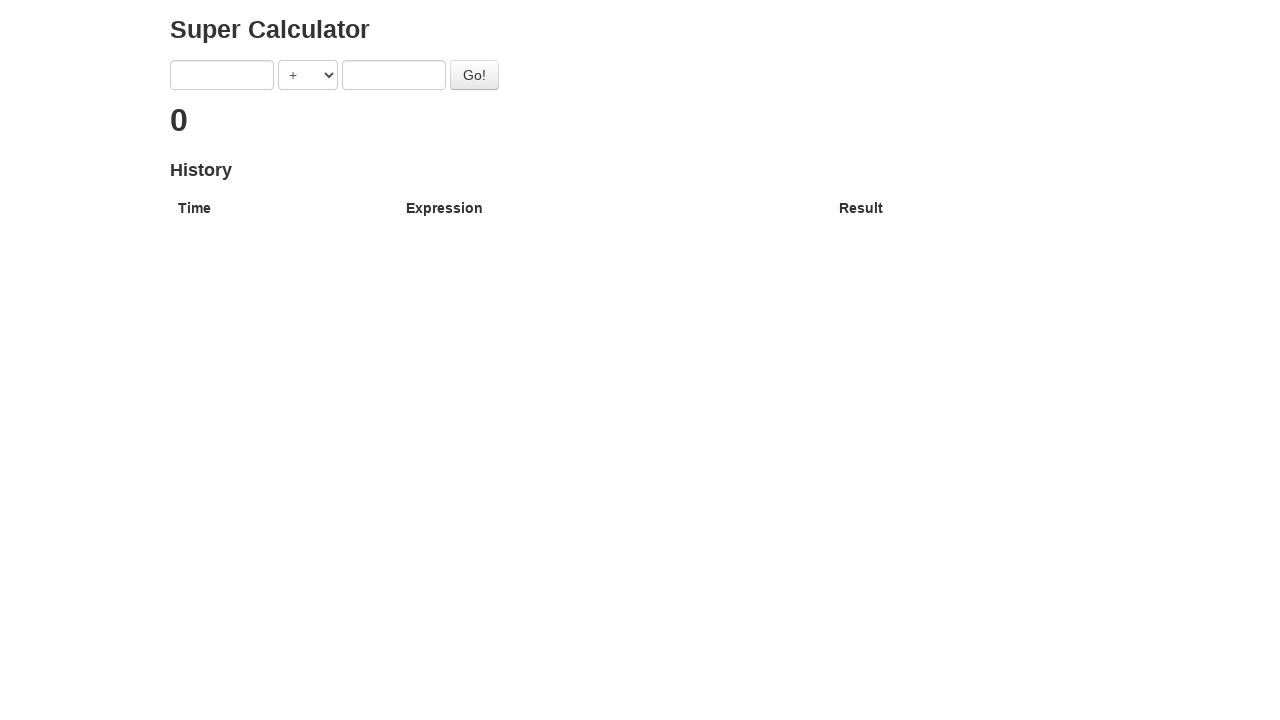

Entered first number '3' in the calculator on input[ng-model='first']
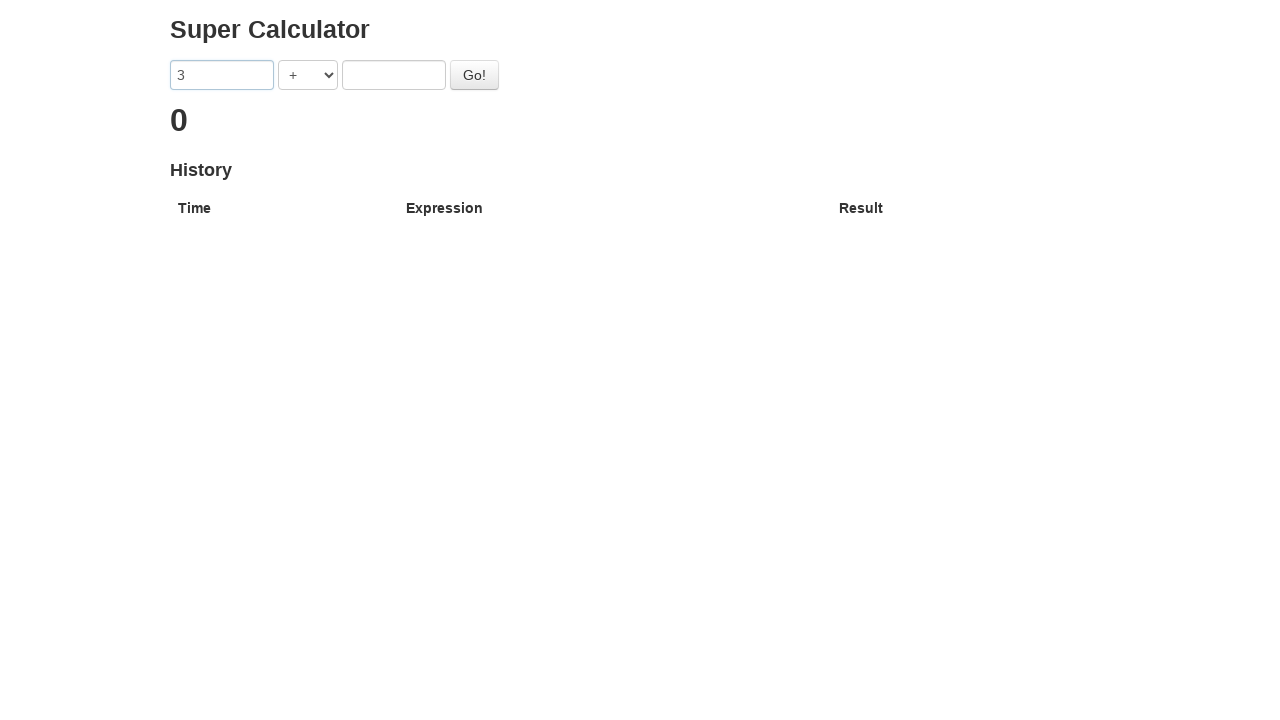

Entered second number '5' in the calculator on input[ng-model='second']
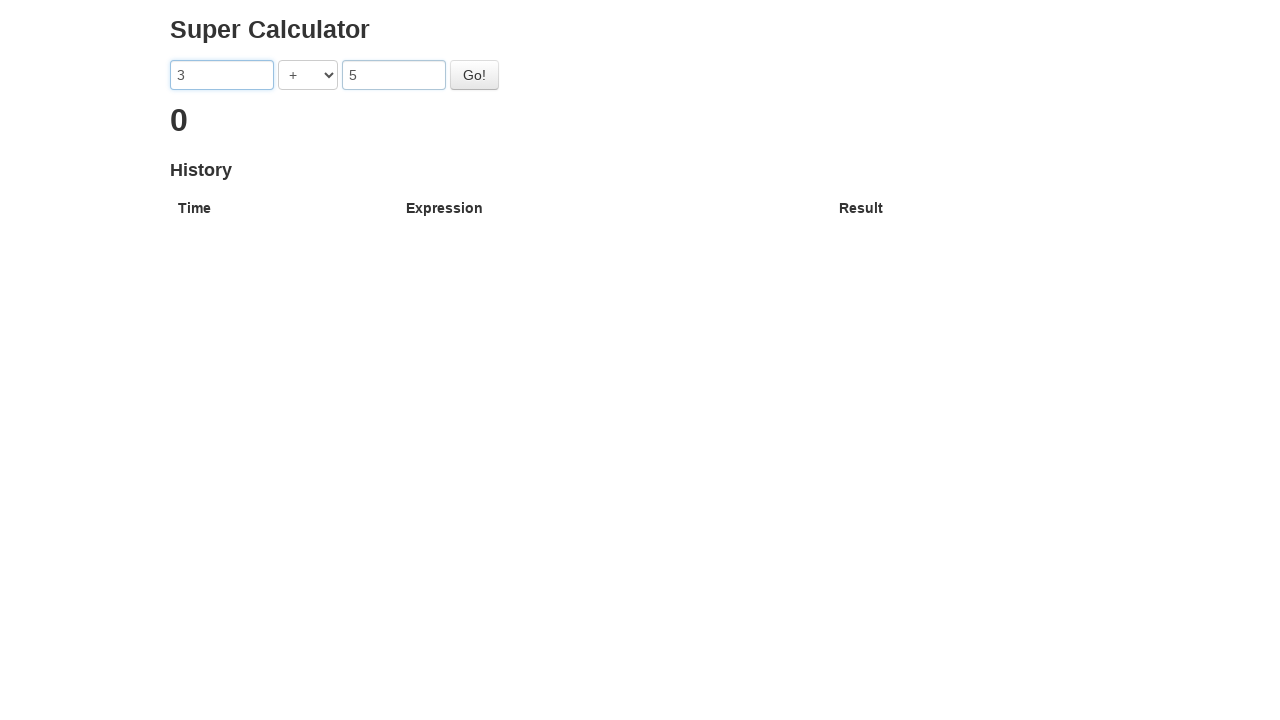

Clicked the calculate button at (474, 75) on #gobutton
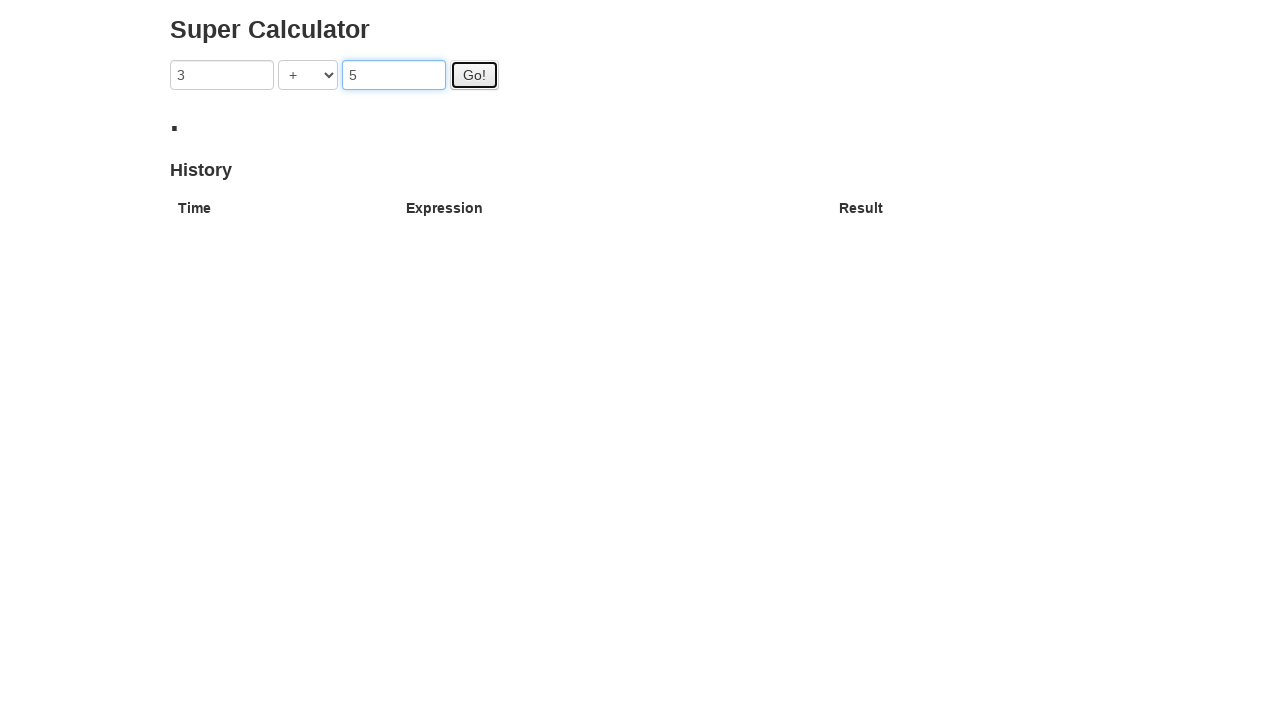

Verified result appears in the results table
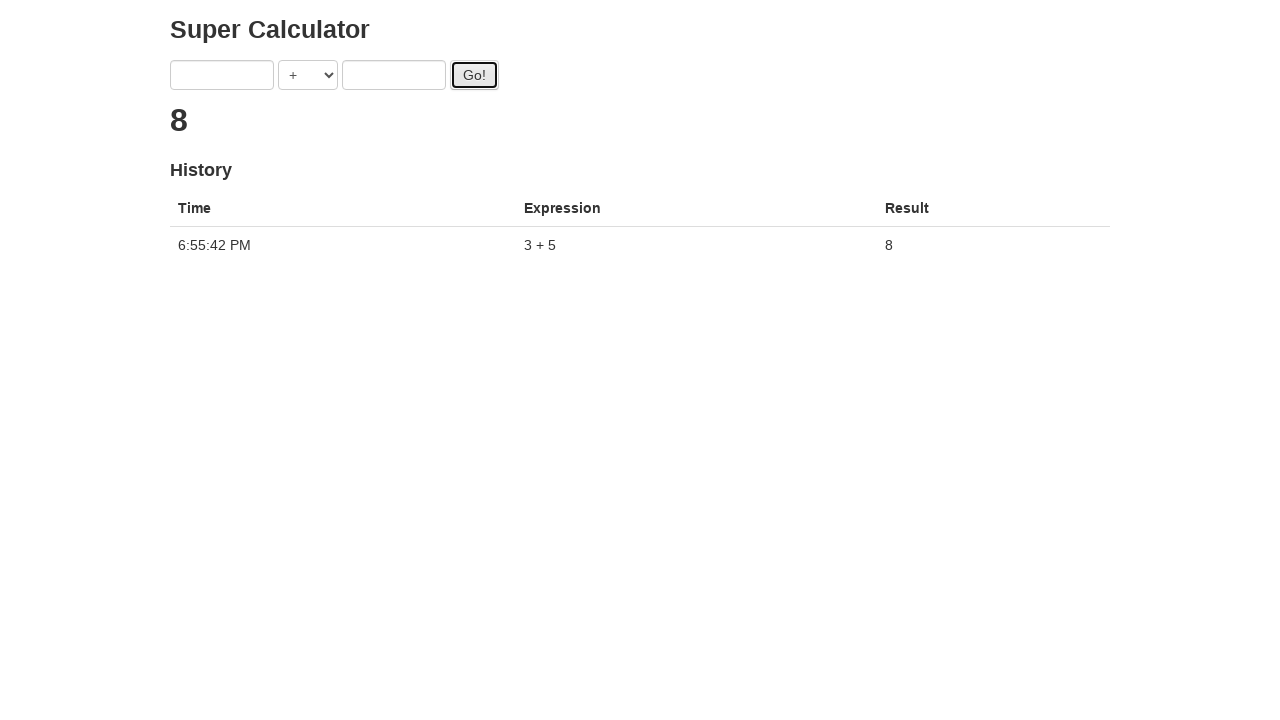

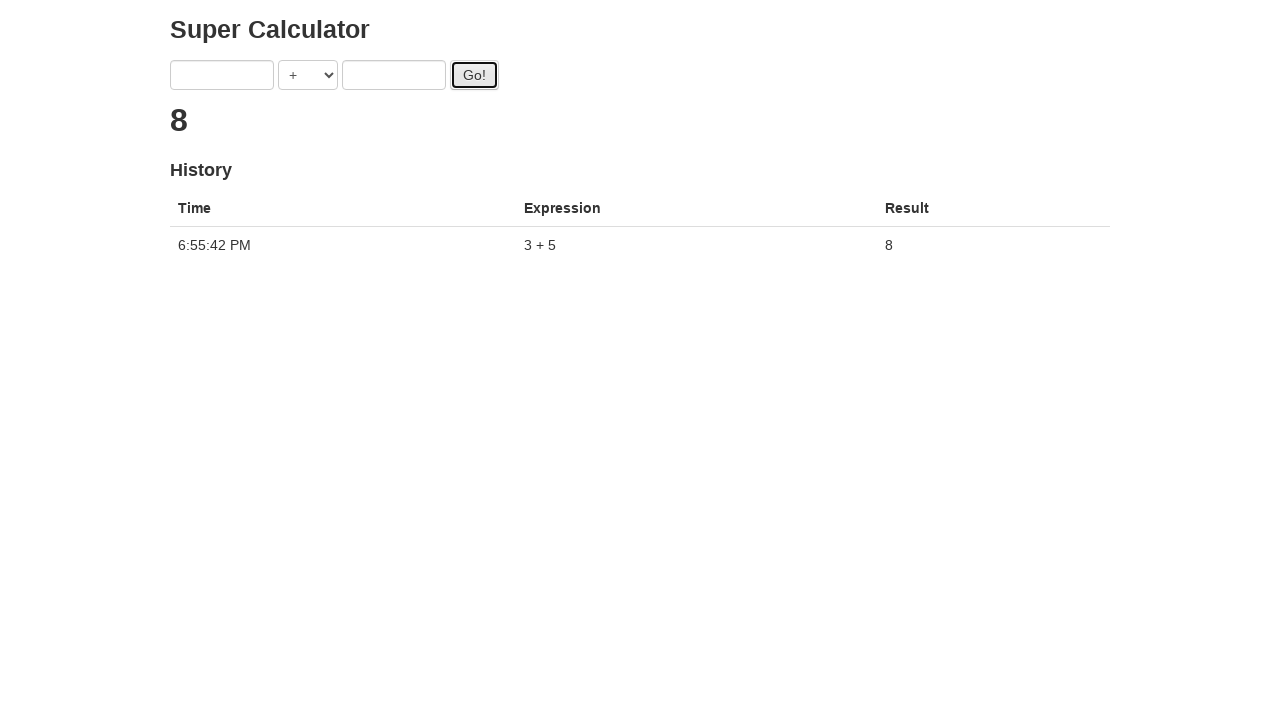